Navigates to the Salesforce AppExchange consulting partners page, waits for the partner tiles to load, then clicks on the first partner to view their details page and verifies the detail content loads.

Starting URL: https://appexchange.salesforce.com/consulting

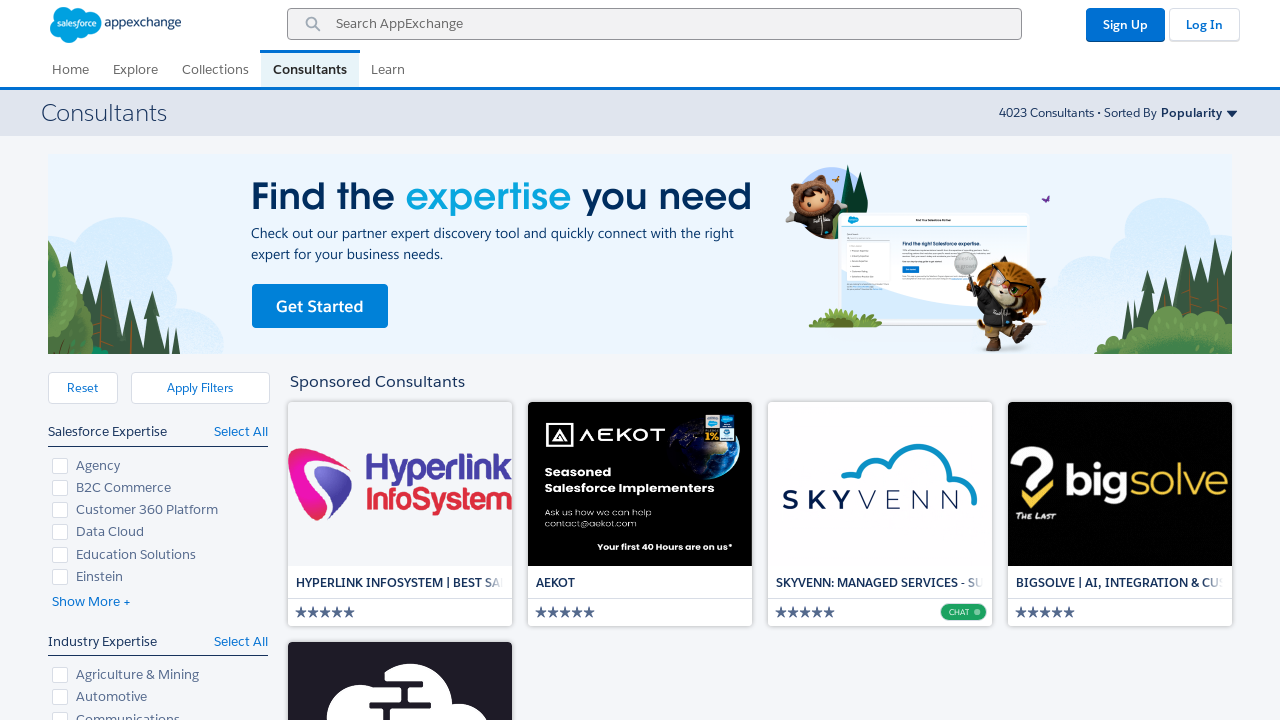

Partner tiles loaded on Salesforce AppExchange consulting page
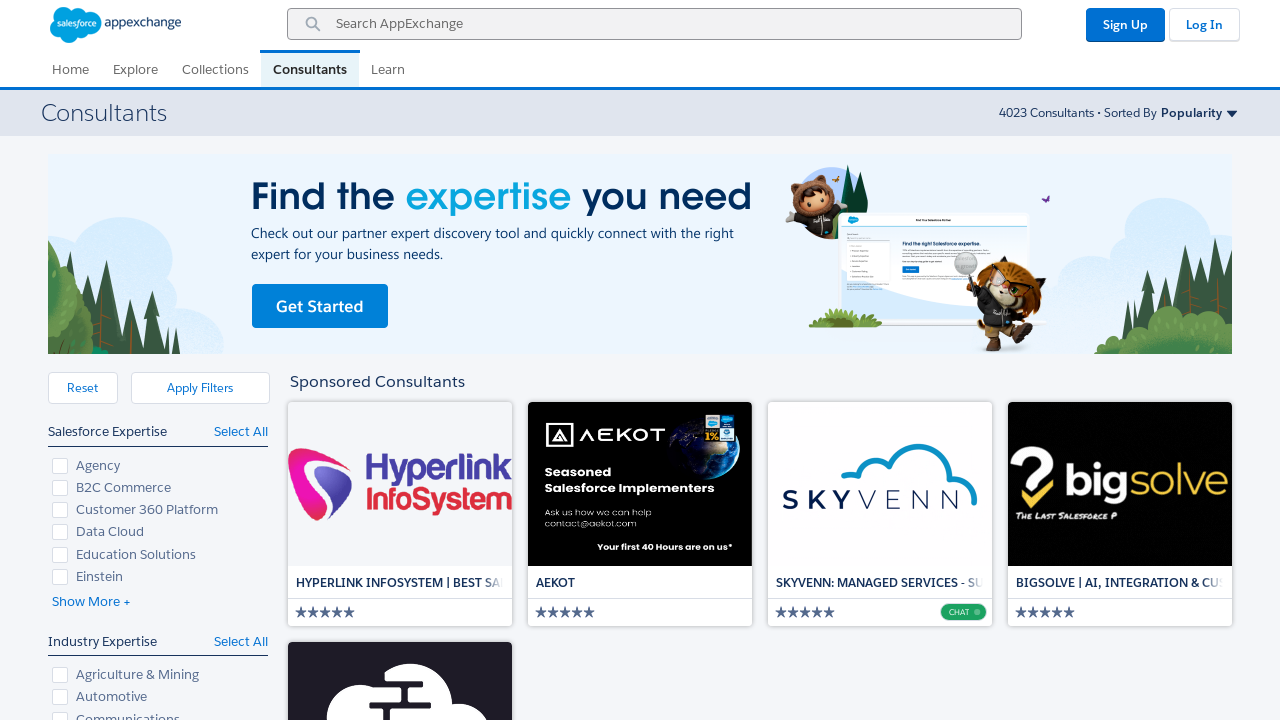

Clicked on the first partner tile at (400, 514) on .appx-tiles-grid-ul a >> nth=0
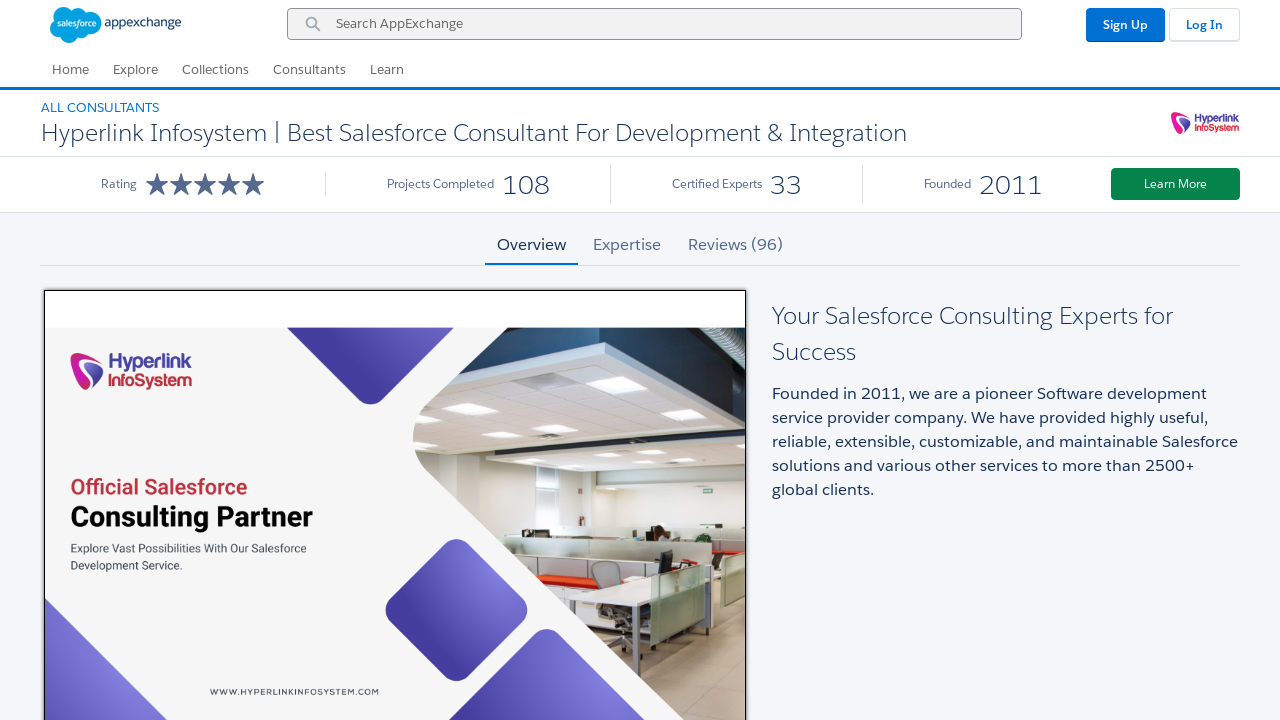

Partner detail page loaded with headline and description content
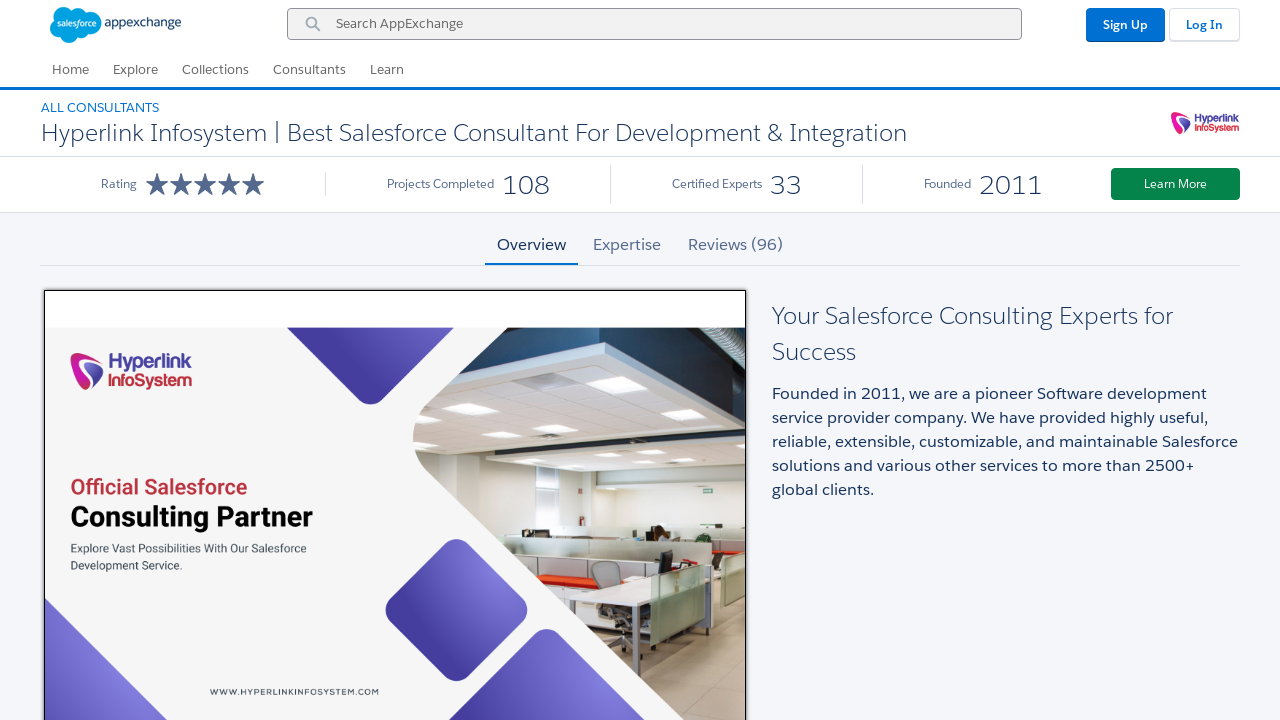

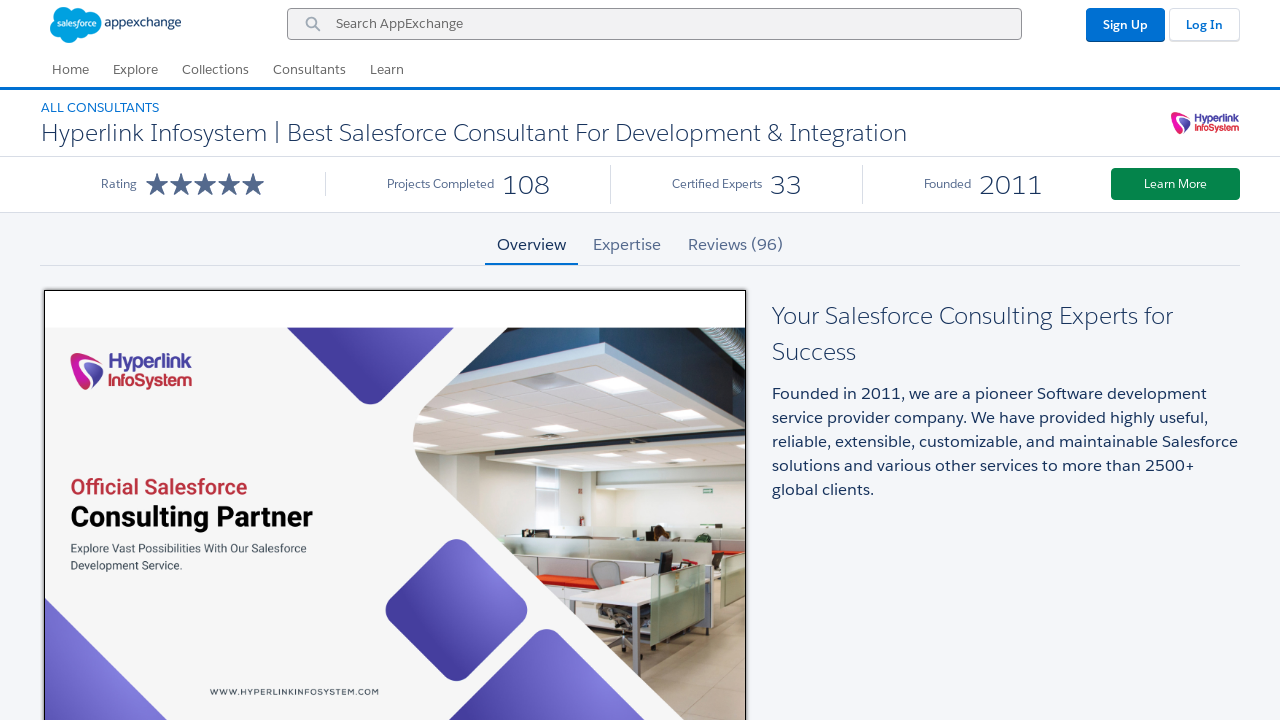